Uses the search functionality to search for Java and analyzes the comments column in the search results.

Starting URL: http://www.99-bottles-of-beer.net/

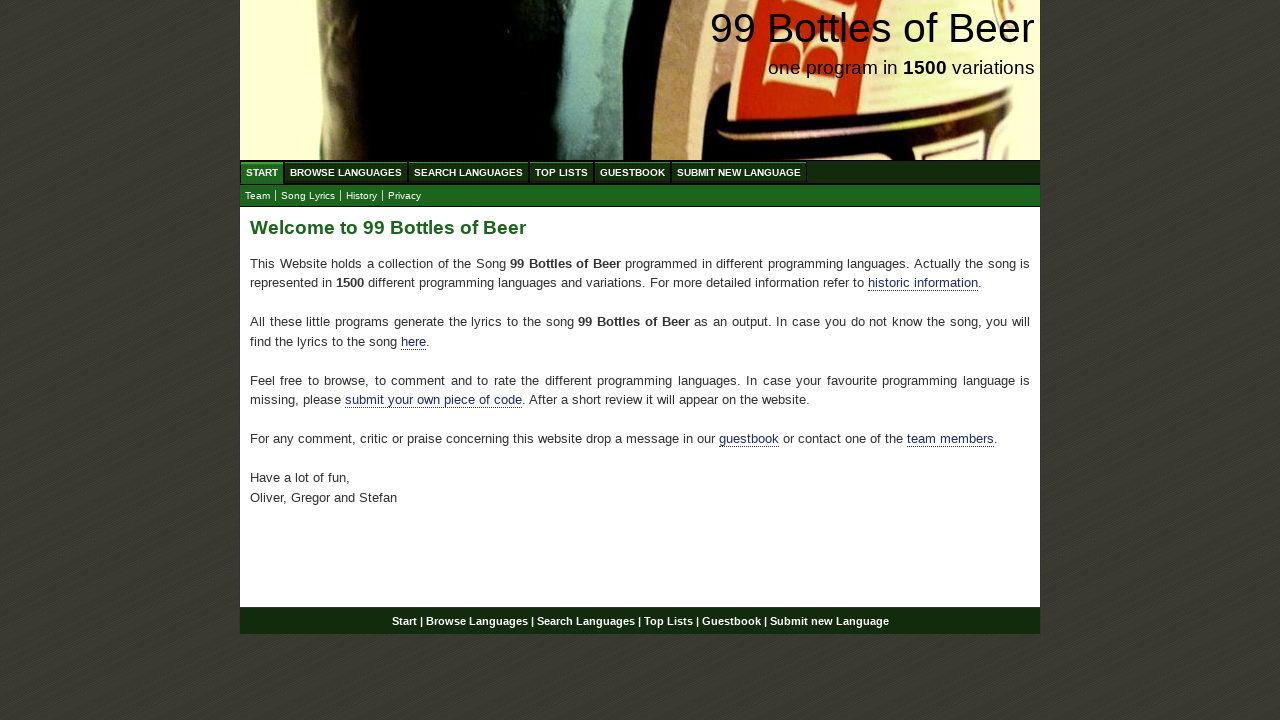

Clicked on Search link at (468, 172) on a[href='/search.html']
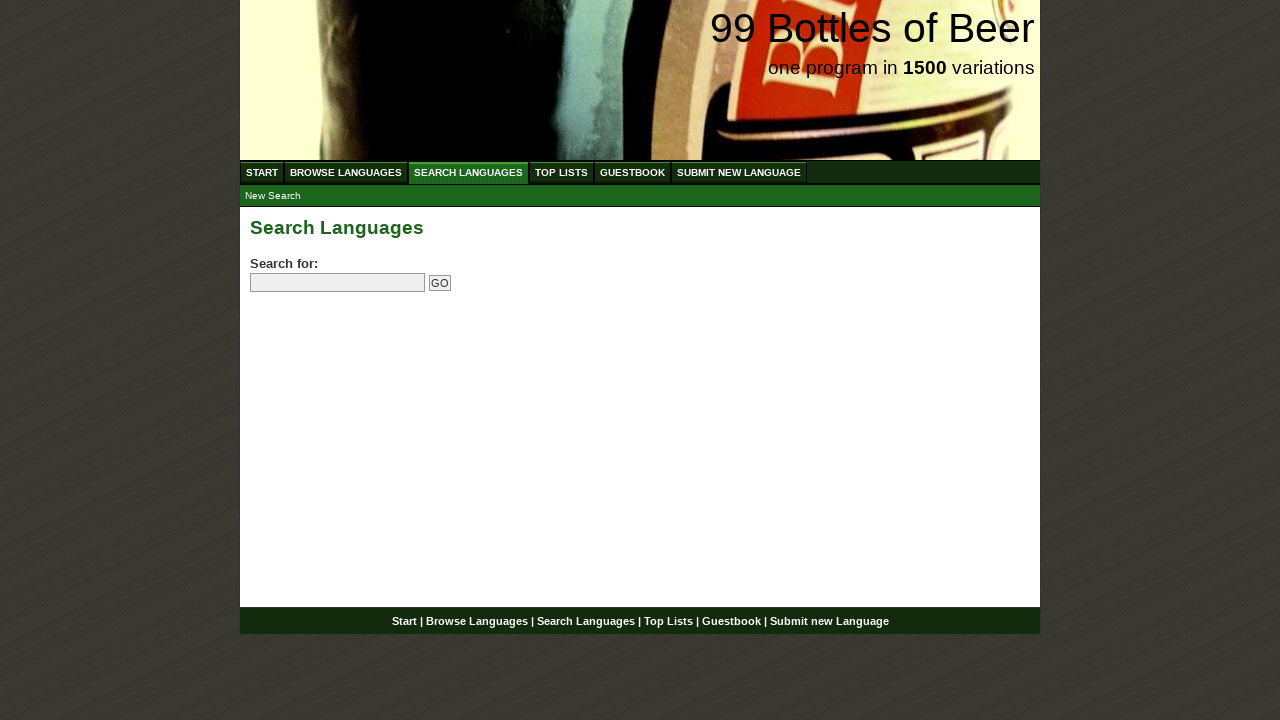

Filled search field with 'Java' on input[name='search']
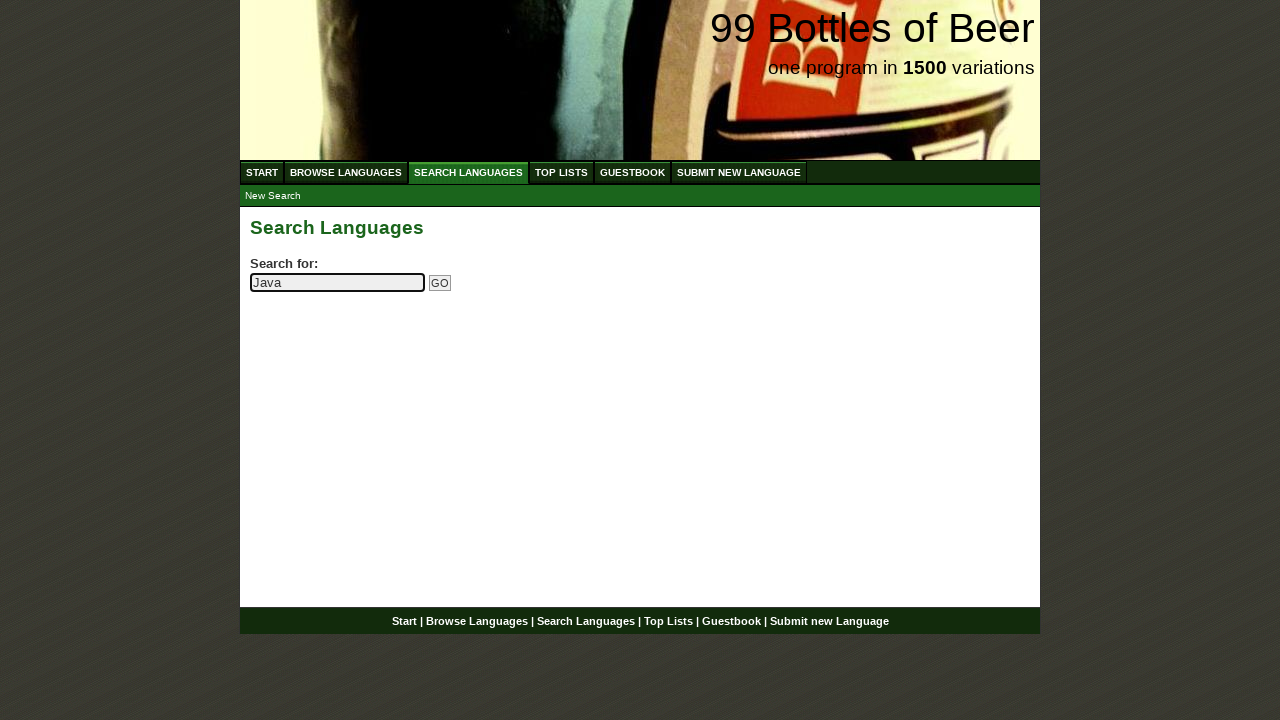

Clicked submit search button at (440, 283) on input[name='submitsearch']
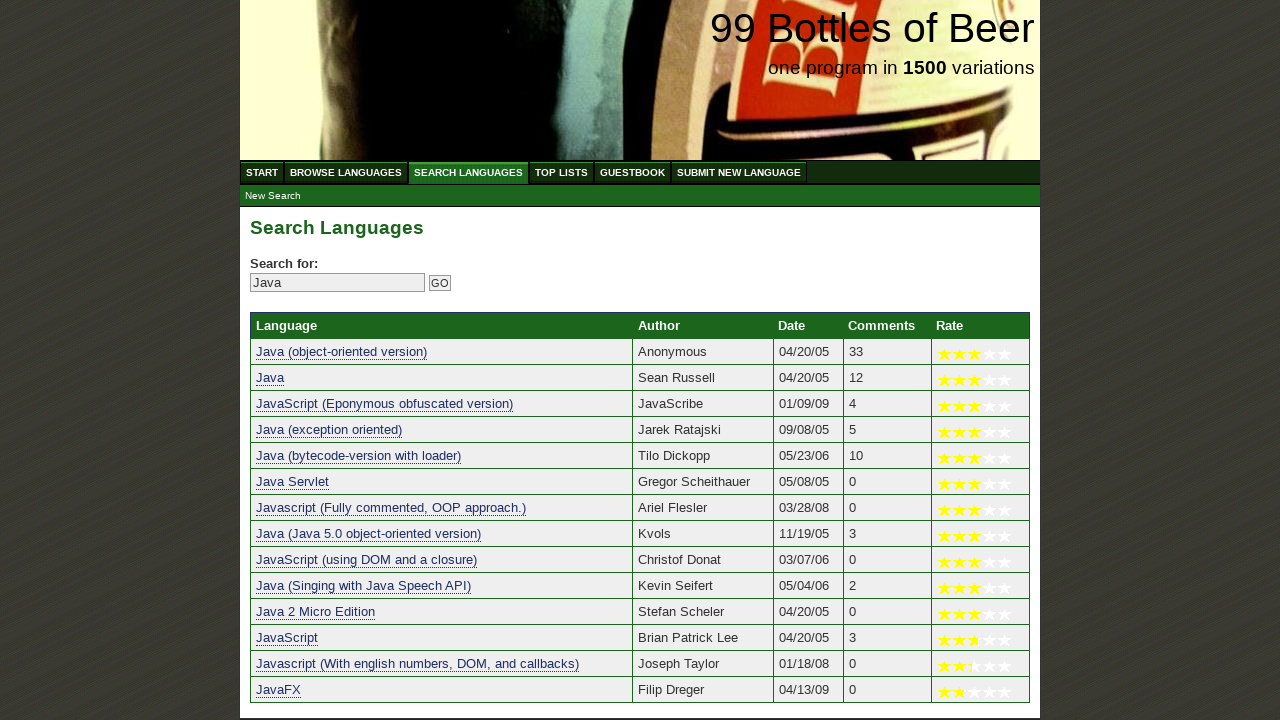

Search results table loaded with comments column visible
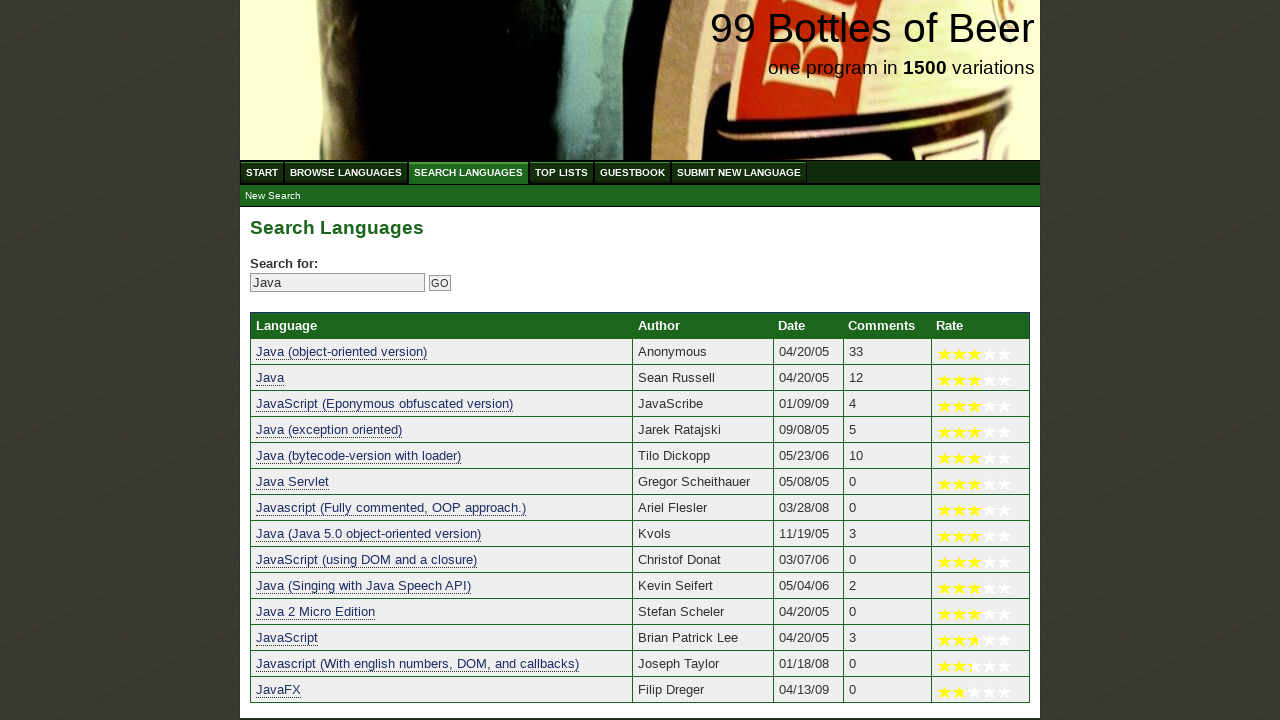

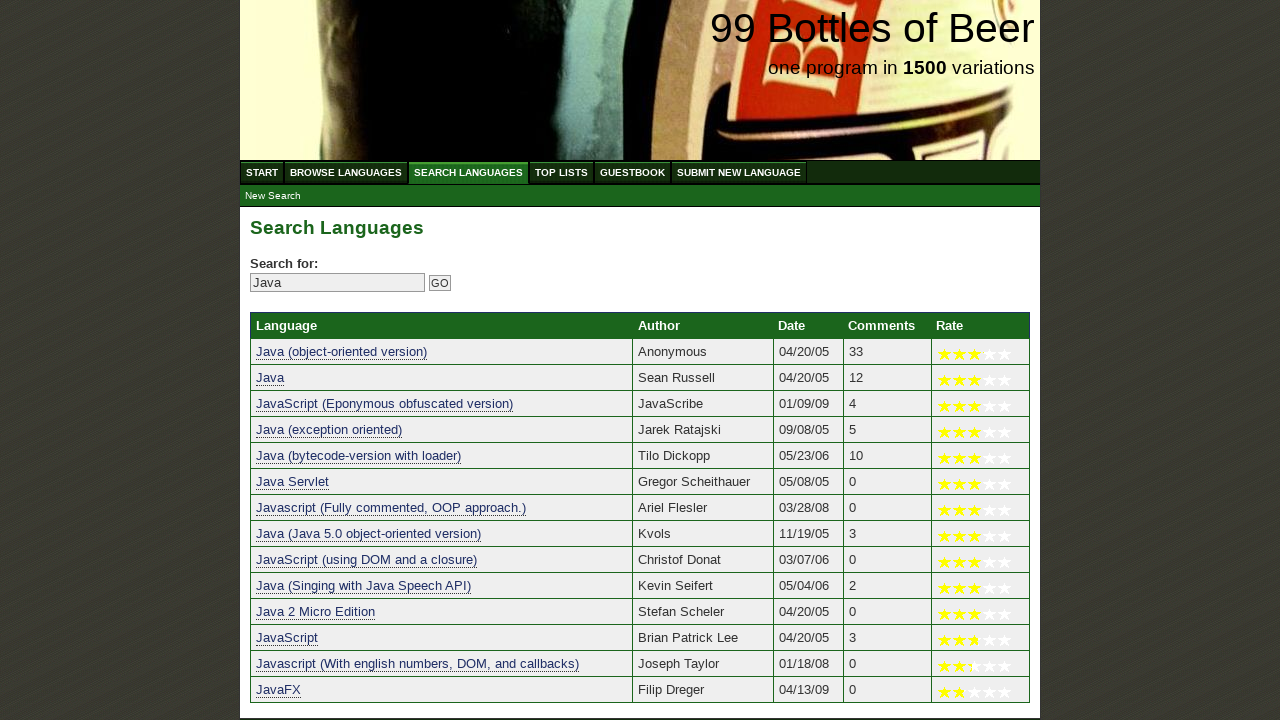